Tests an e-commerce site's search and add-to-cart functionality by searching for products containing "ca" and adding specific items to the cart

Starting URL: https://rahulshettyacademy.com/seleniumPractise/#/

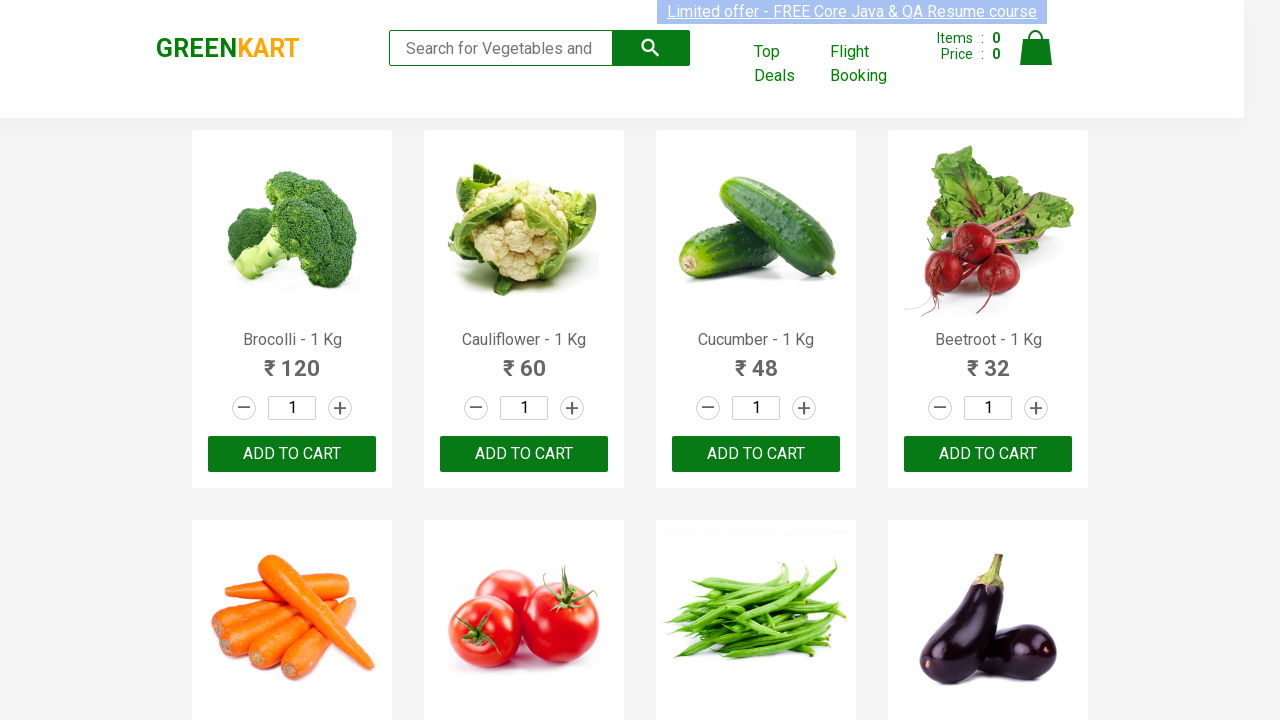

Filled search keyword field with 'ca' on .search-keyword
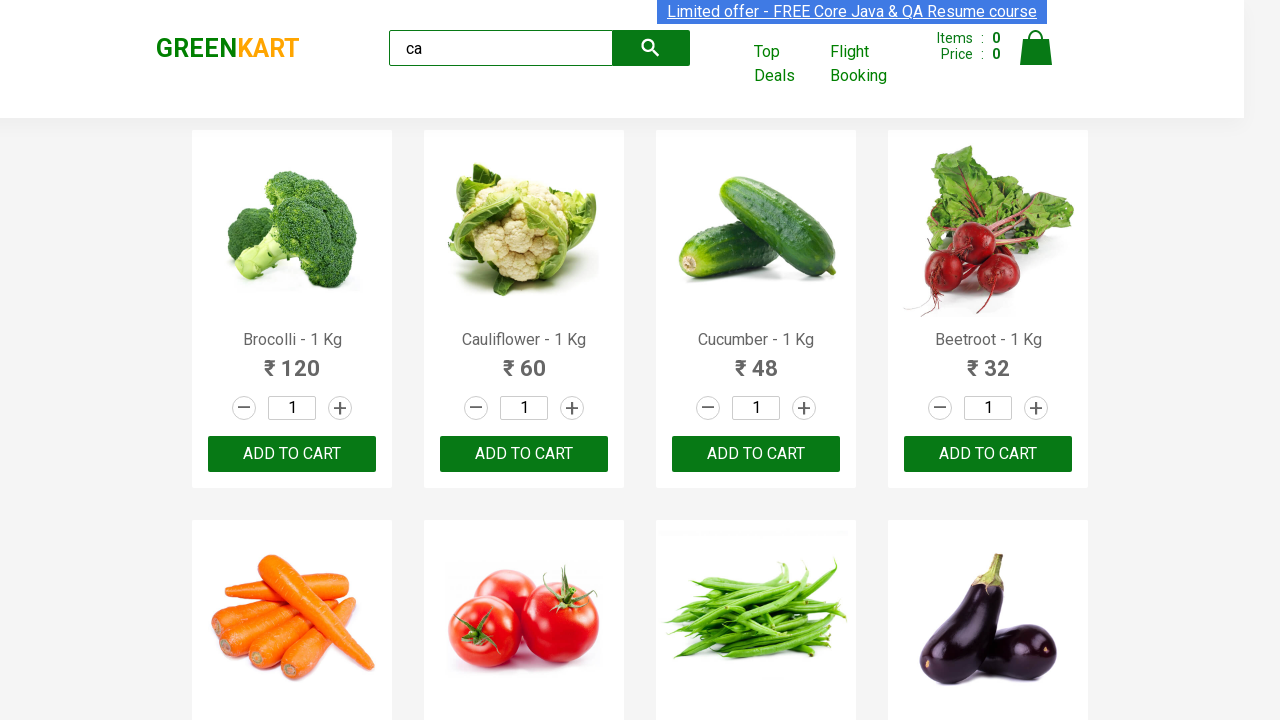

Waited 2 seconds for products to filter
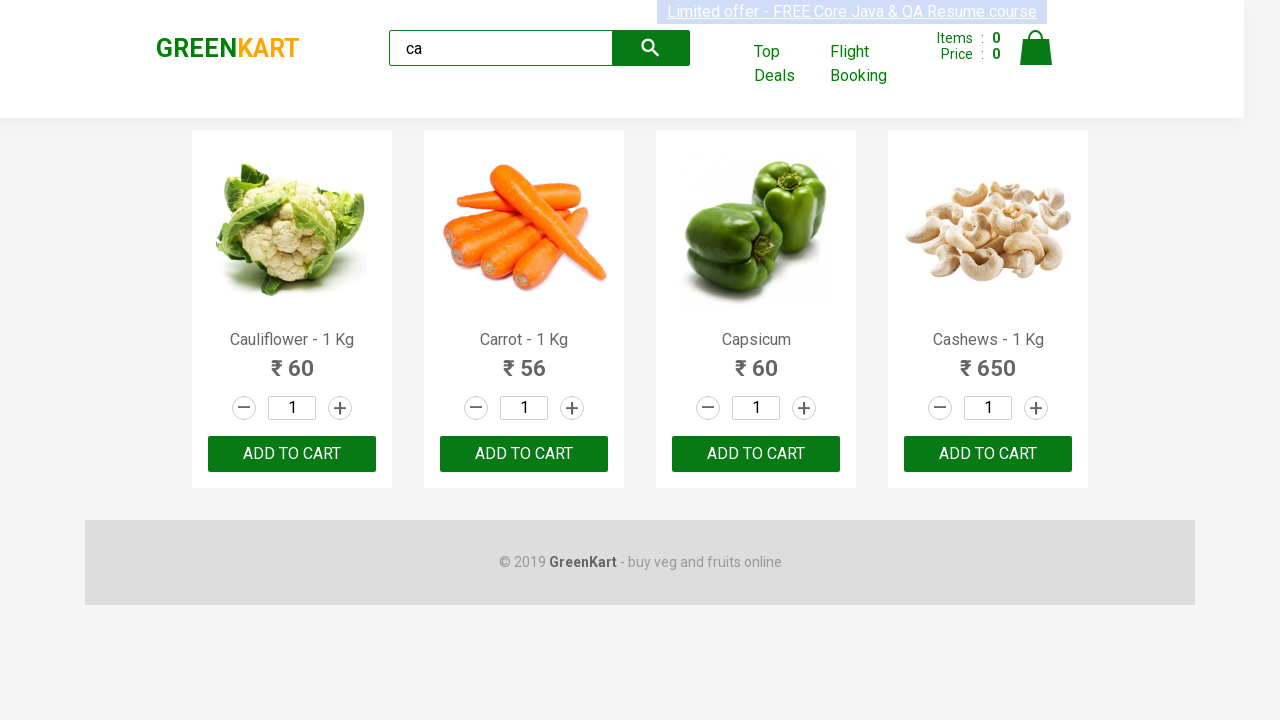

Verified 4 products are visible after filtering
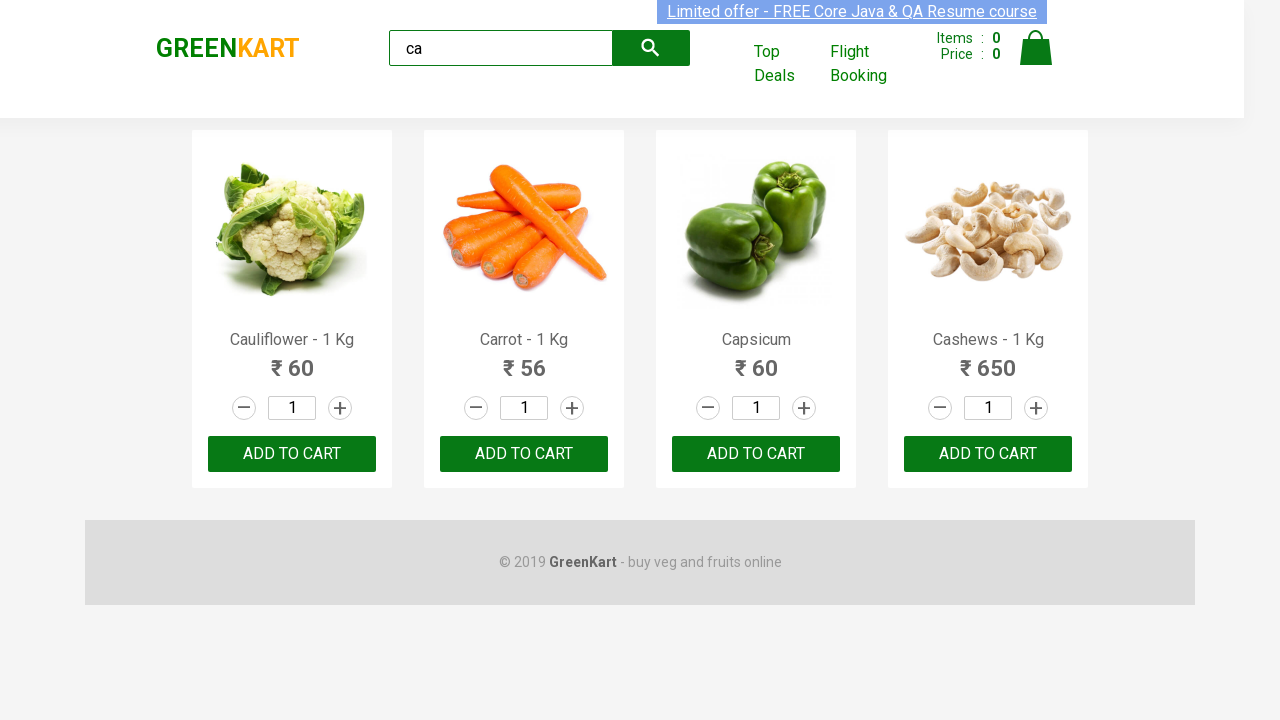

Added Capsicum (3rd product) to cart at (756, 454) on .products .product >> nth=2 >> button:has-text("ADD TO CART")
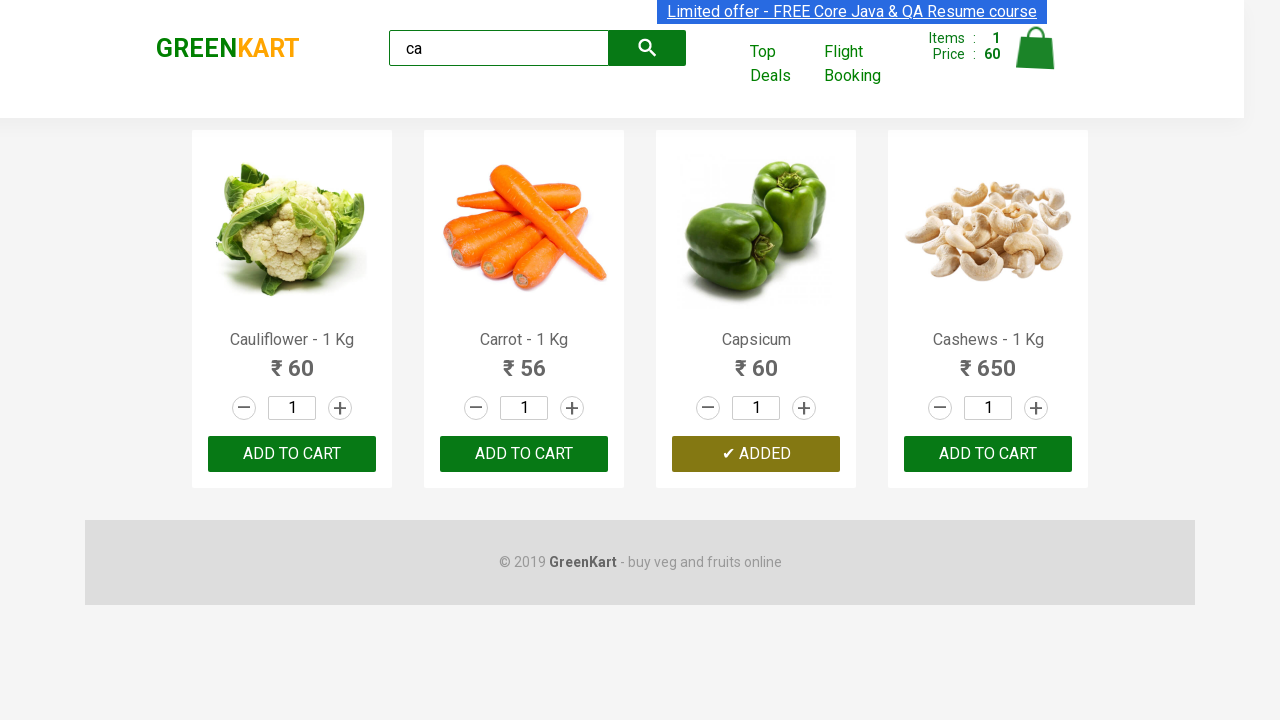

Added Cashews to cart at (988, 454) on .products .product >> nth=3 >> button
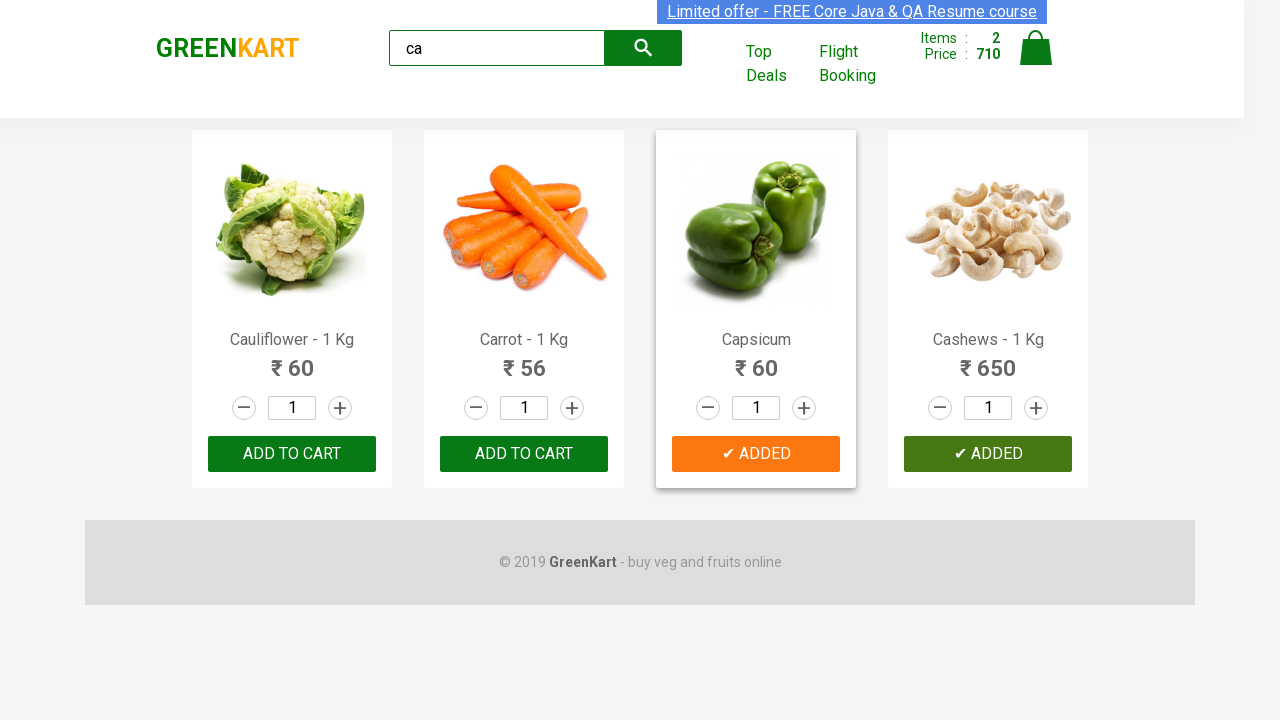

Verified brand logo text is 'GREENKART'
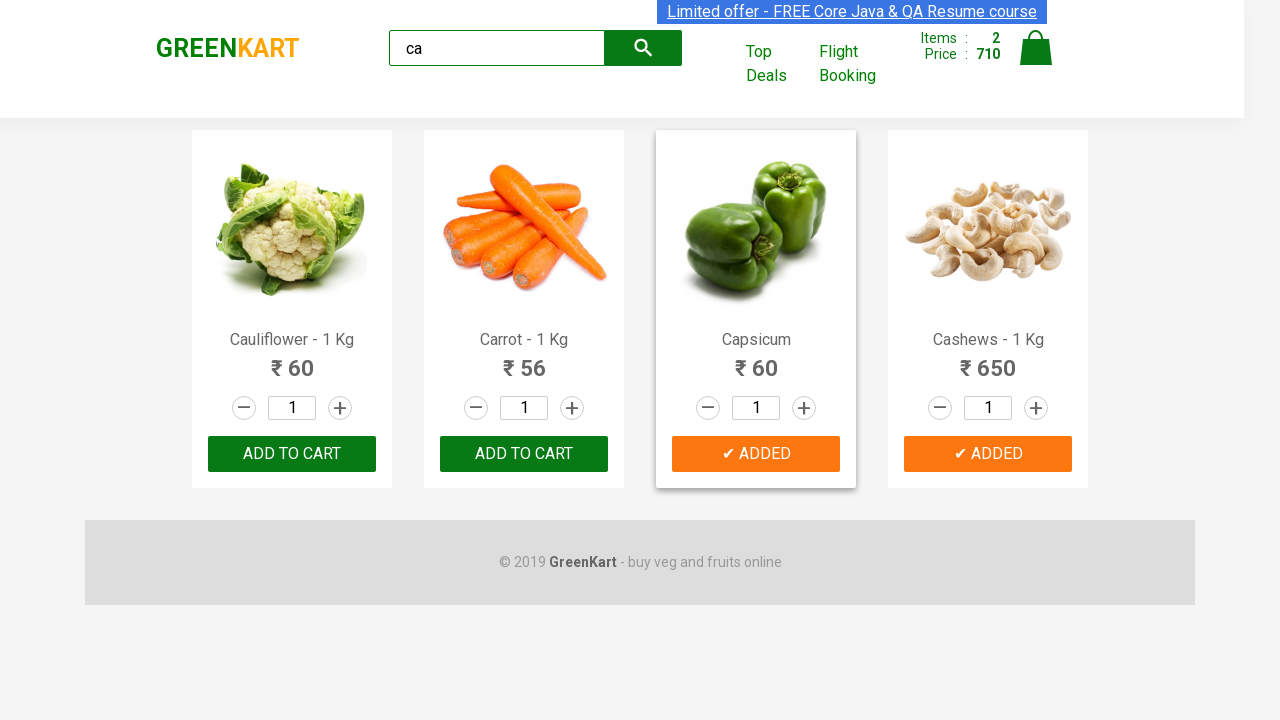

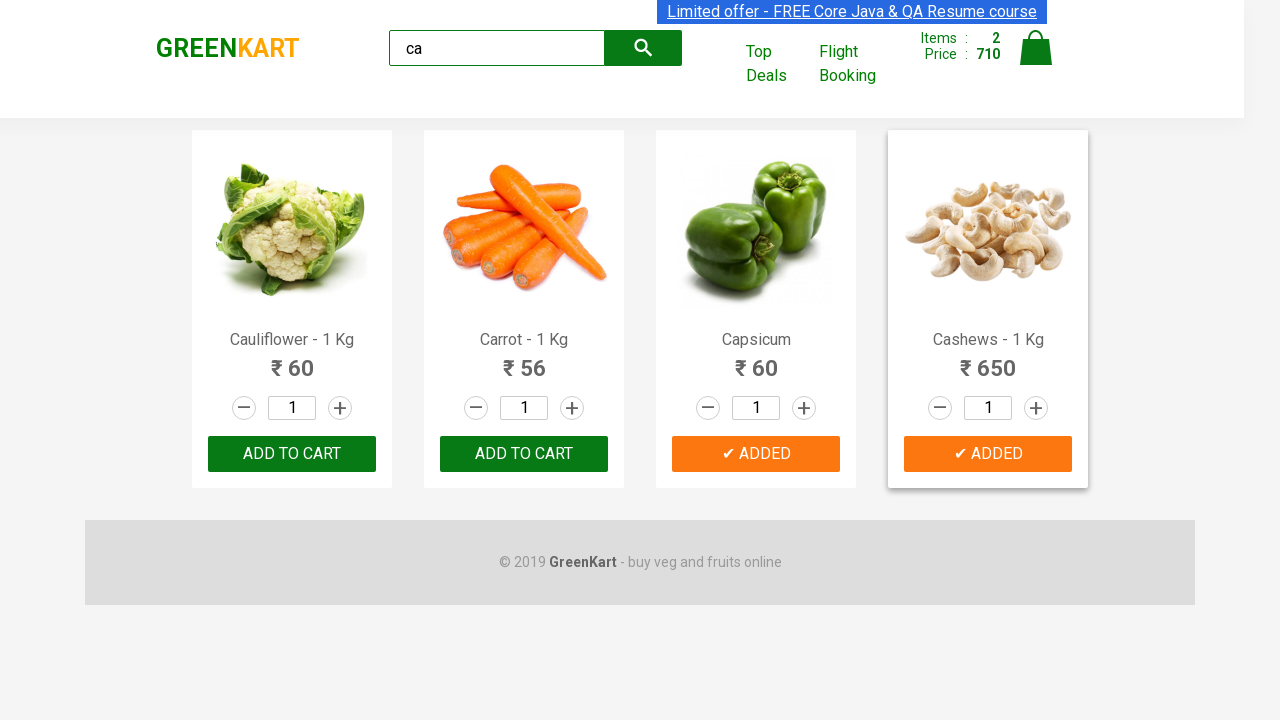